Completes a math challenge form by reading an input value, calculating the result using a logarithmic formula, filling in the answer, checking required checkbox, selecting a radio button, and submitting the form.

Starting URL: https://suninjuly.github.io/math.html

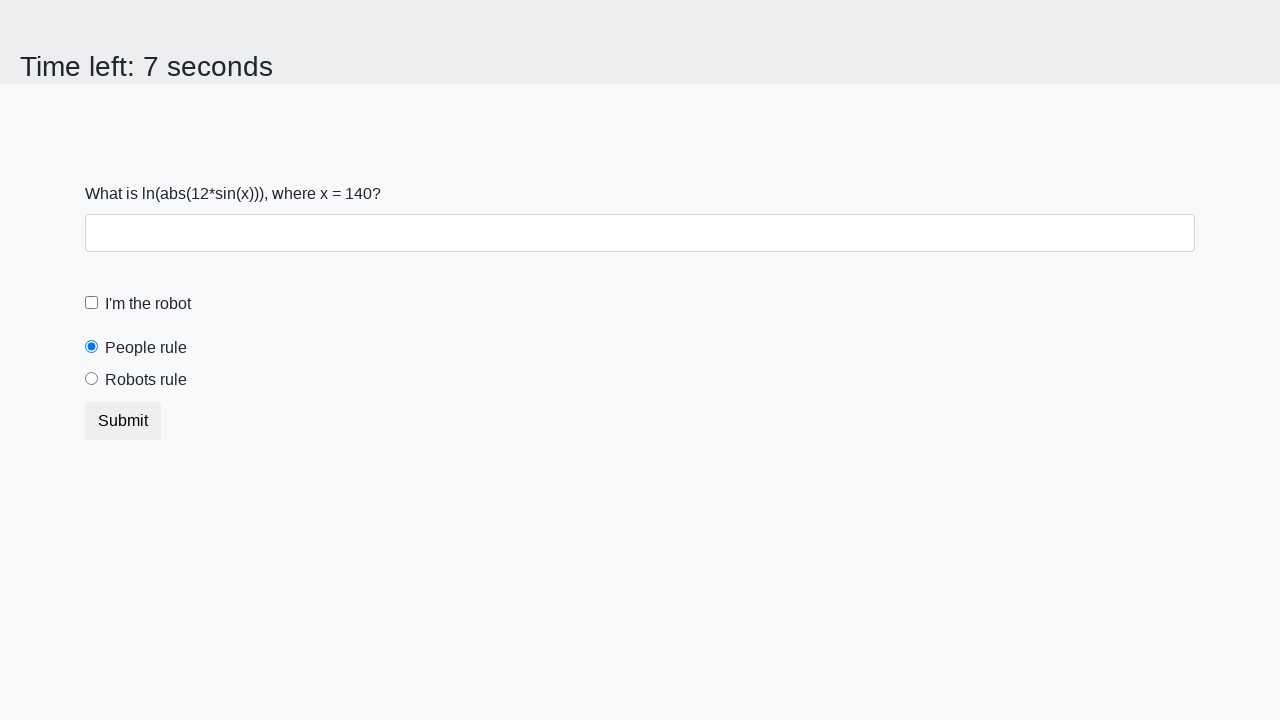

Read x value from input_value element
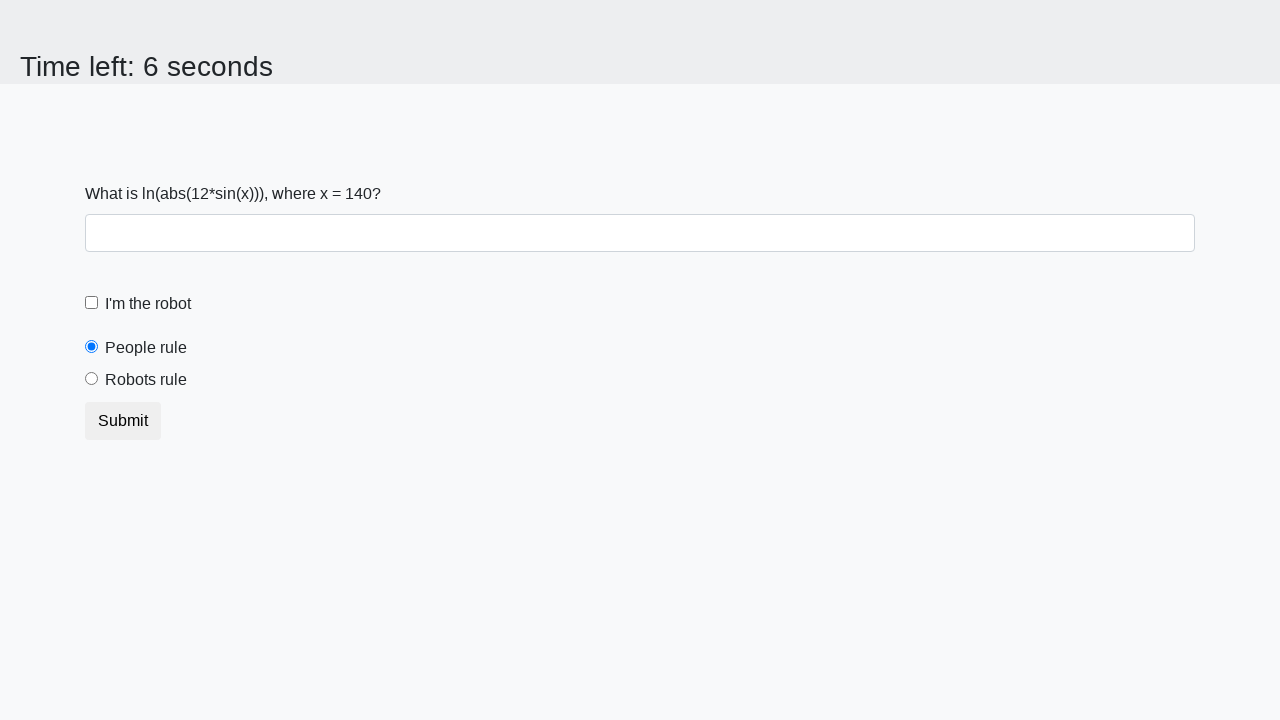

Calculated logarithmic result using formula log(|12*sin(x)|)
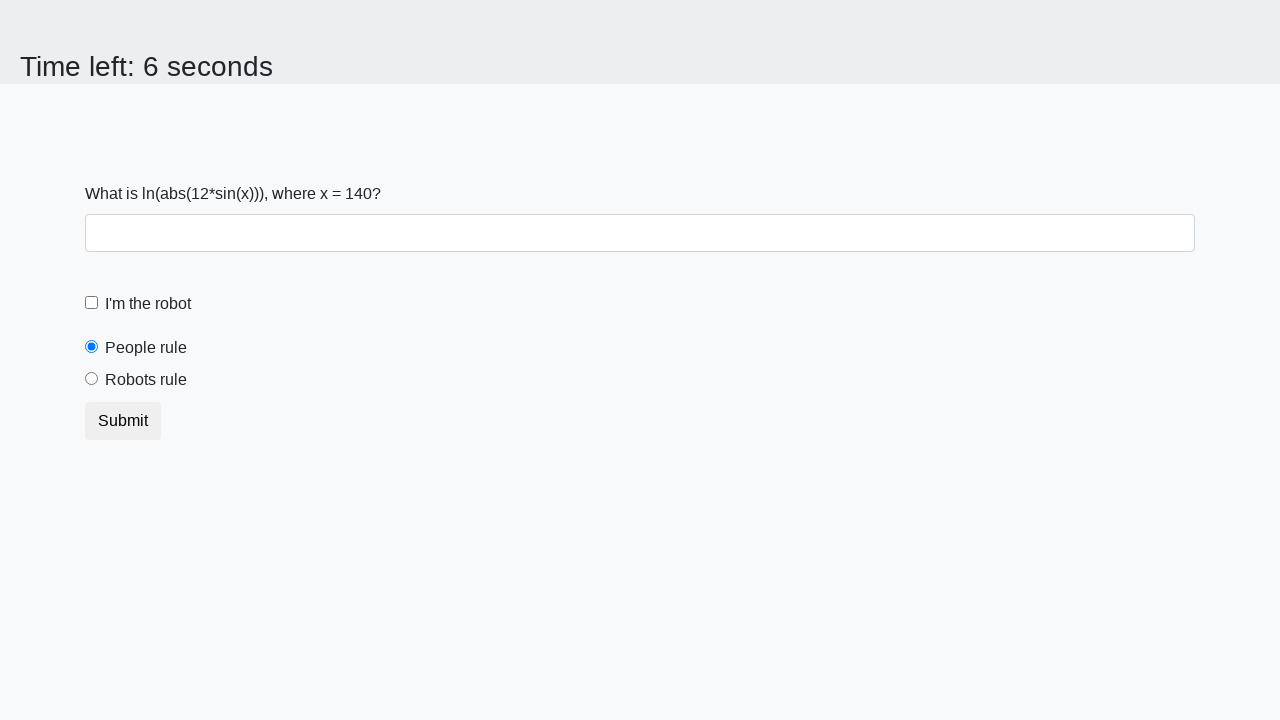

Filled answer field with calculated result on #answer
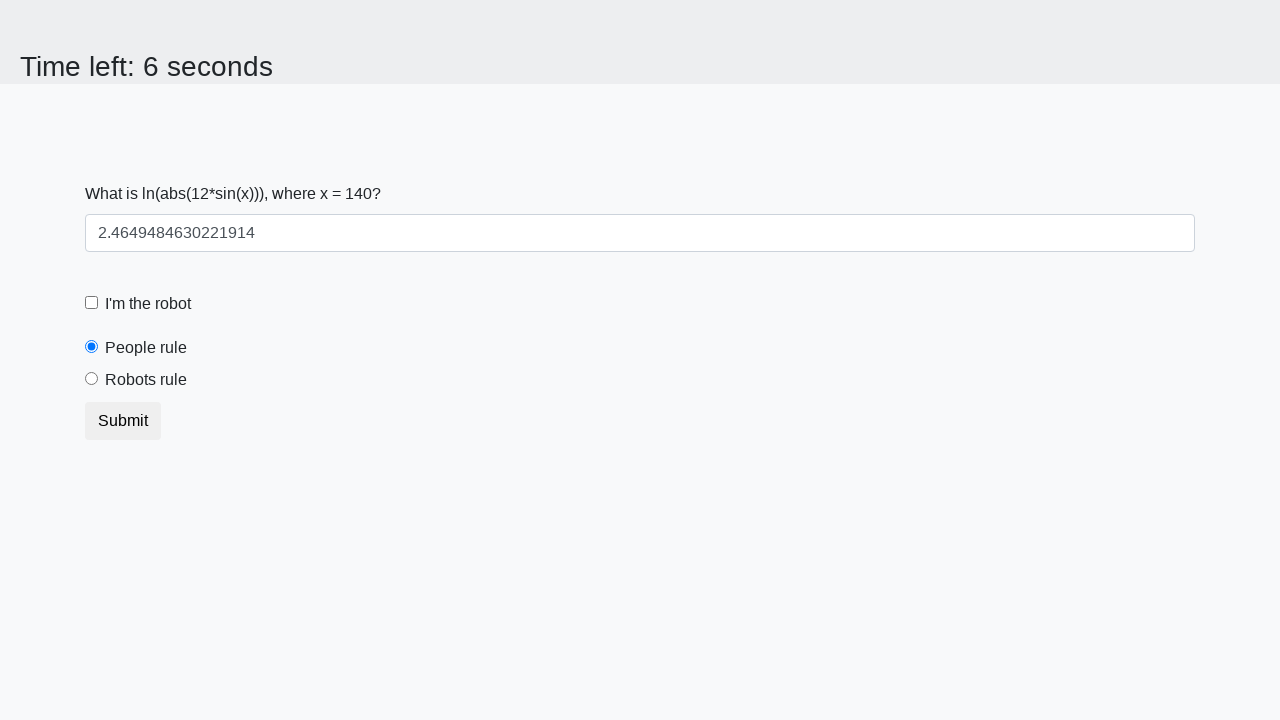

Checked the required robot checkbox at (92, 303) on #robotCheckbox
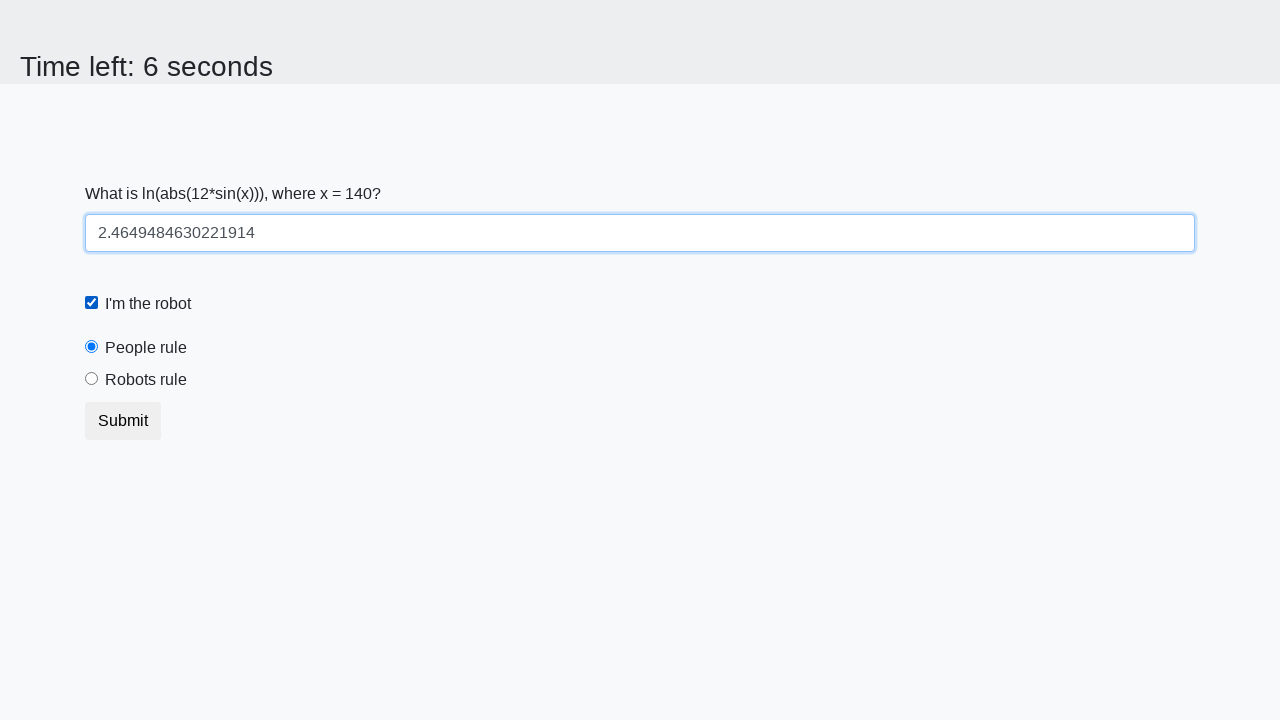

Selected the 'robots rule' radio button at (146, 380) on .form-radio-custom [for='robotsRule']
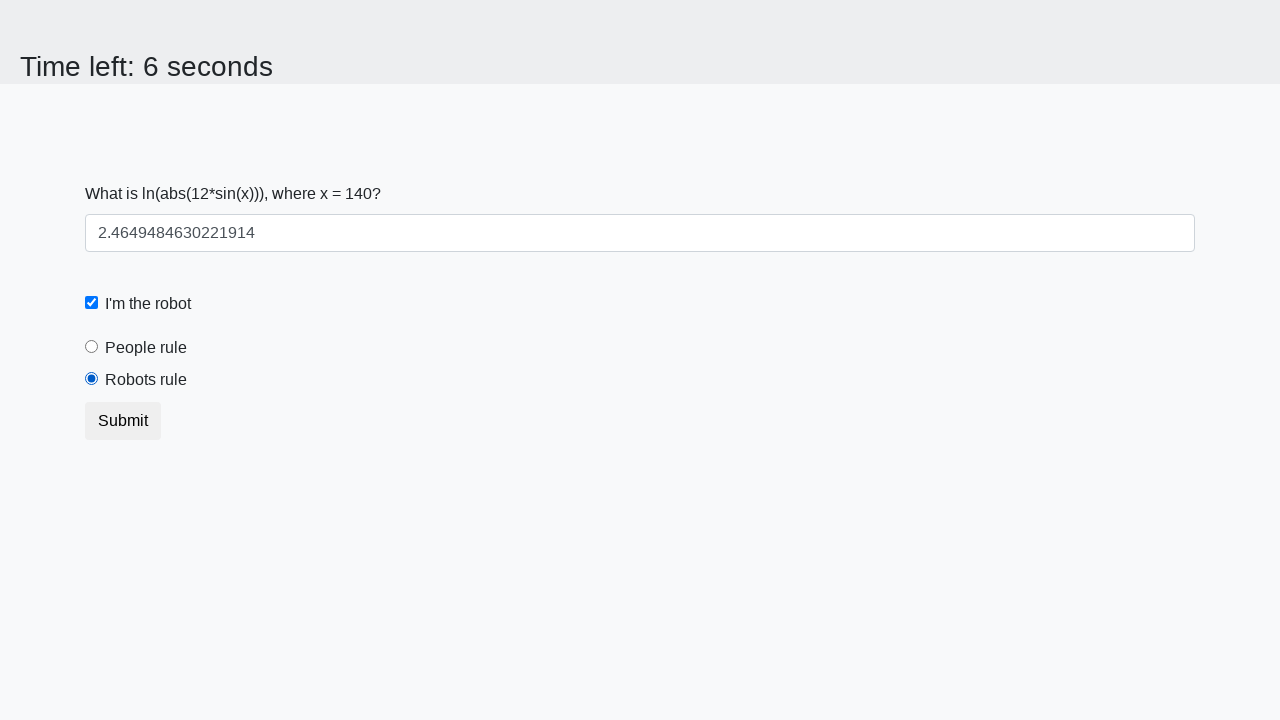

Clicked submit button to complete math challenge form at (123, 421) on .btn.btn-default
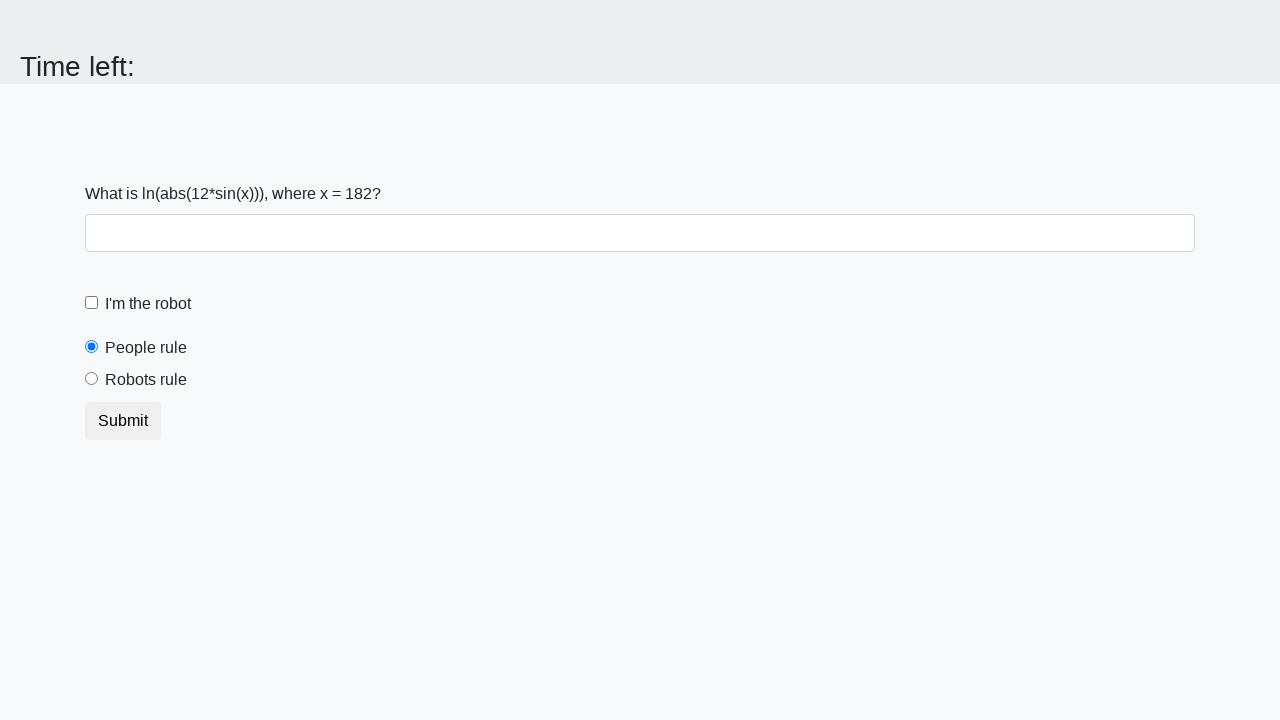

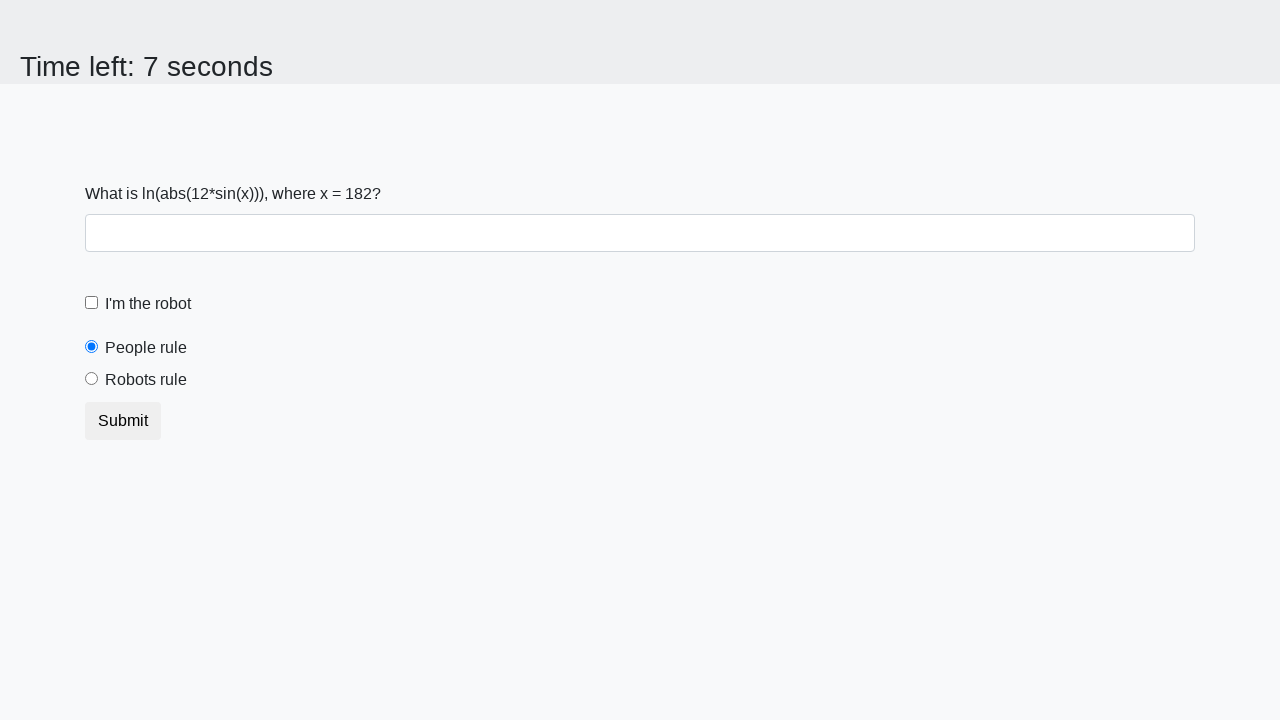